Tests that the "Clear completed" button displays correctly after completing a todo item.

Starting URL: https://demo.playwright.dev/todomvc

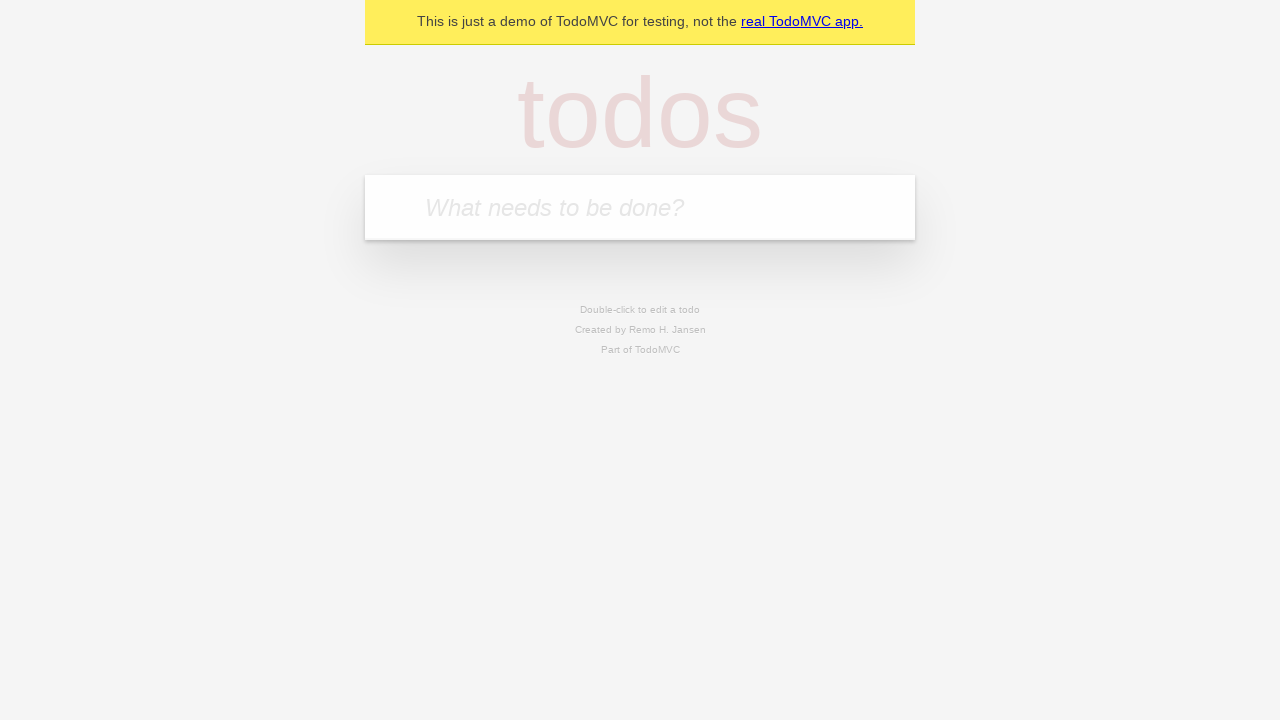

Filled todo input with 'buy some cheese' on internal:attr=[placeholder="What needs to be done?"i]
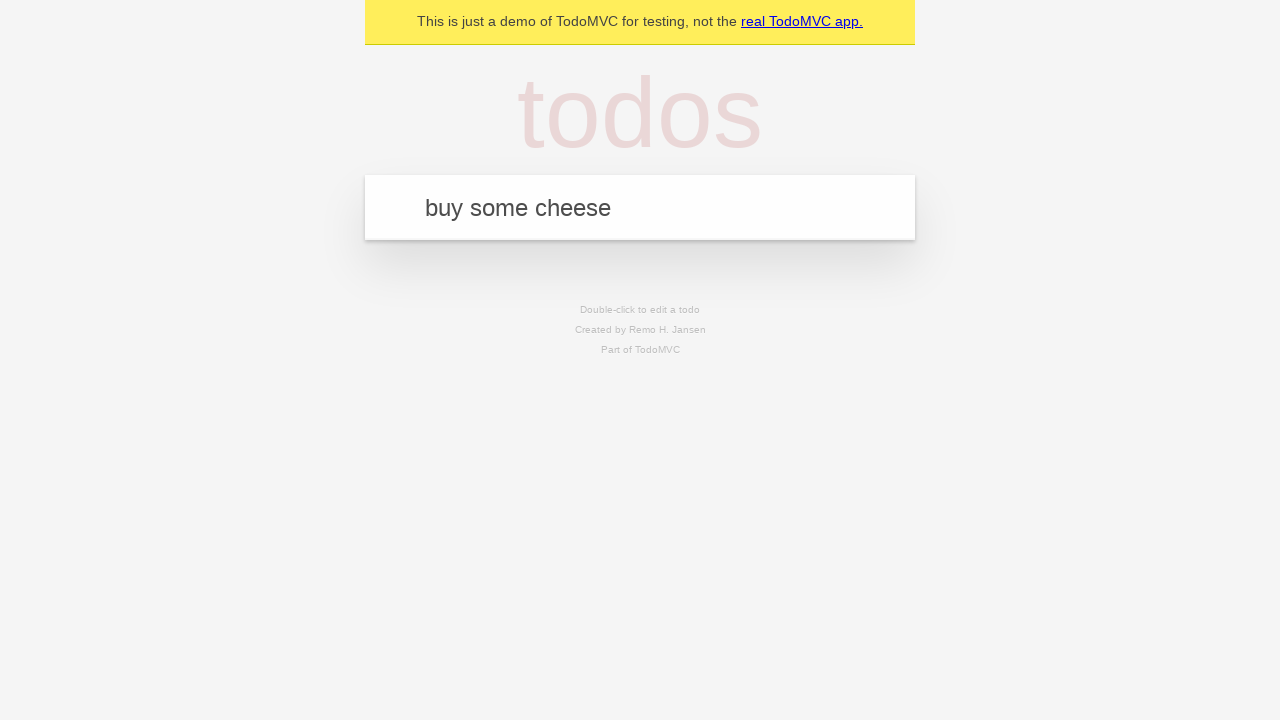

Pressed Enter to create first todo item on internal:attr=[placeholder="What needs to be done?"i]
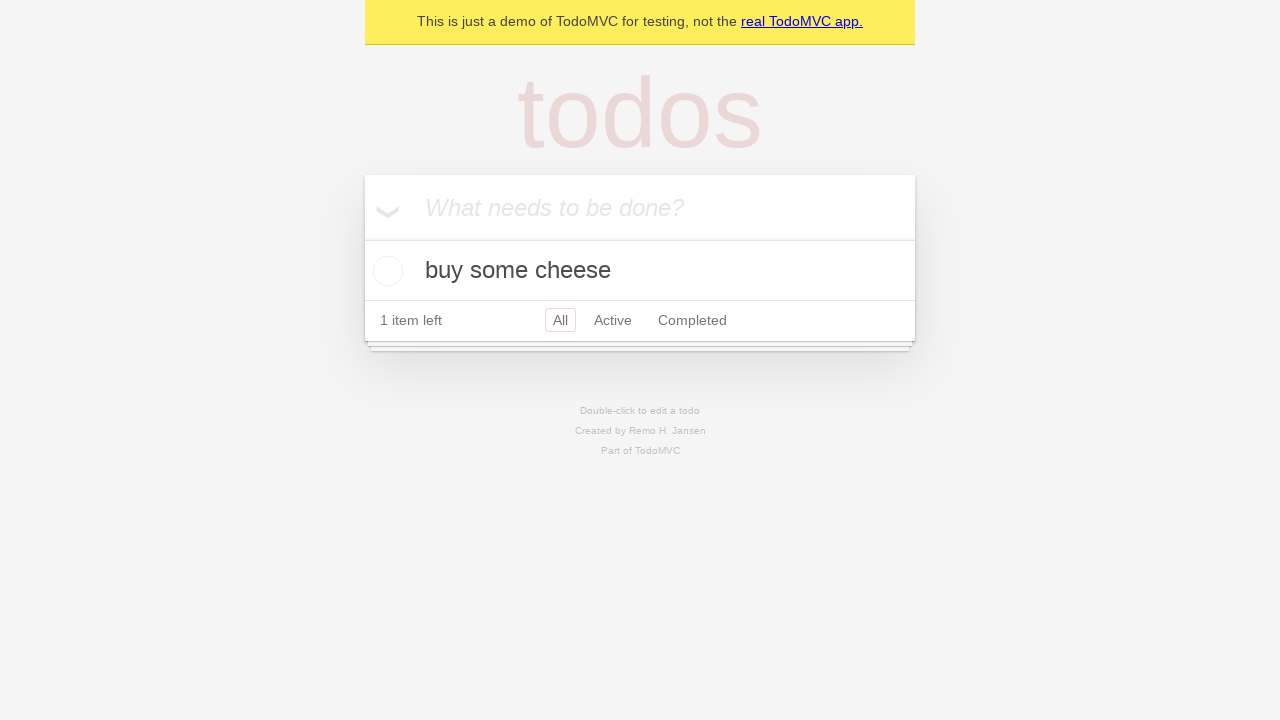

Filled todo input with 'feed the cat' on internal:attr=[placeholder="What needs to be done?"i]
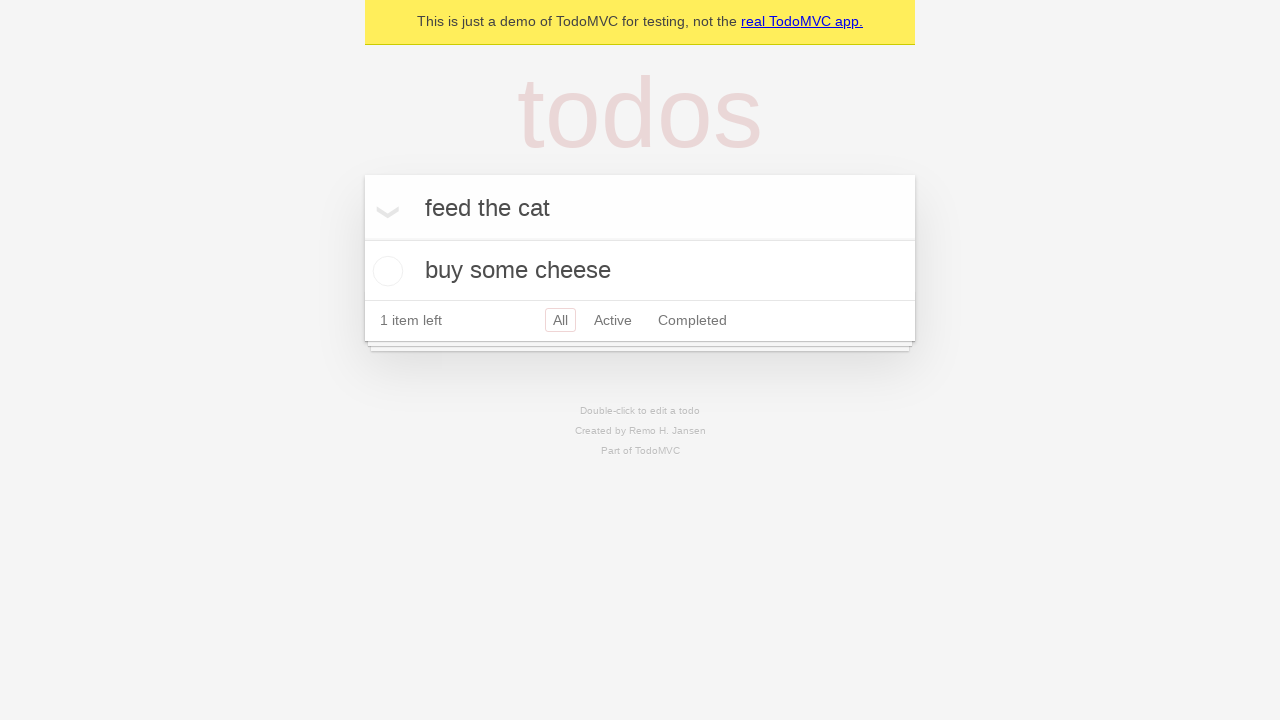

Pressed Enter to create second todo item on internal:attr=[placeholder="What needs to be done?"i]
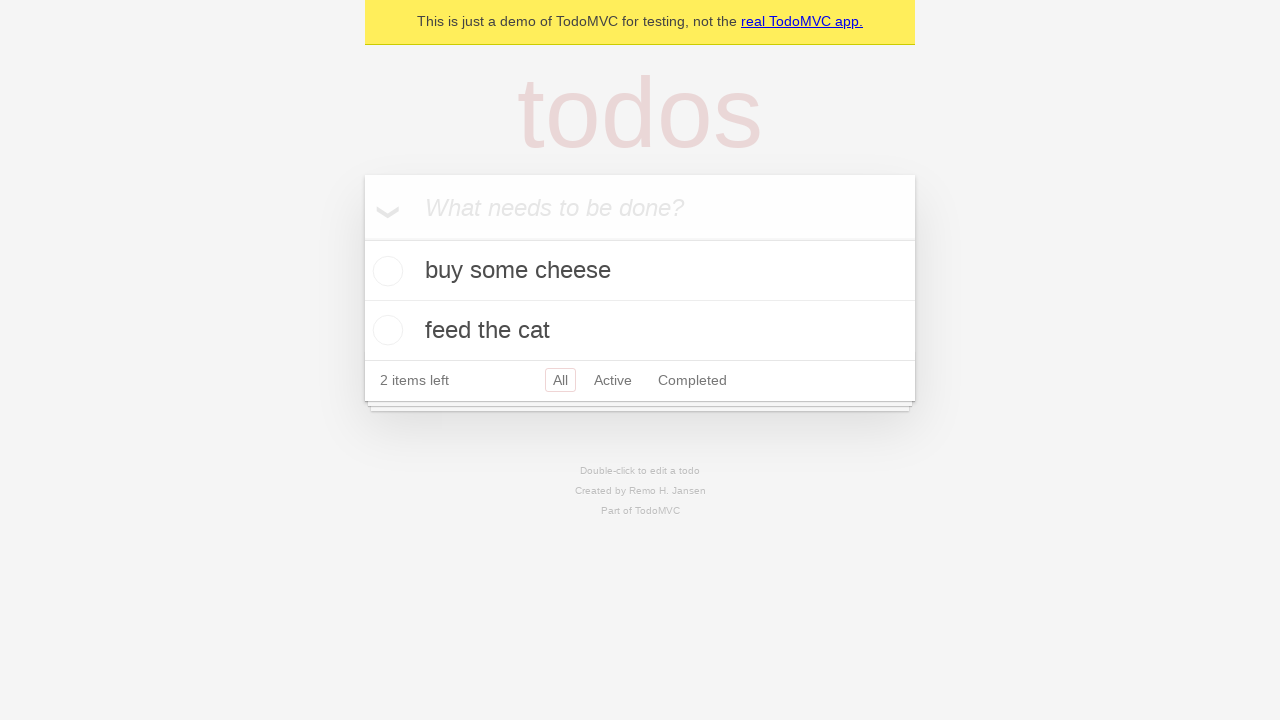

Filled todo input with 'book a doctors appointment' on internal:attr=[placeholder="What needs to be done?"i]
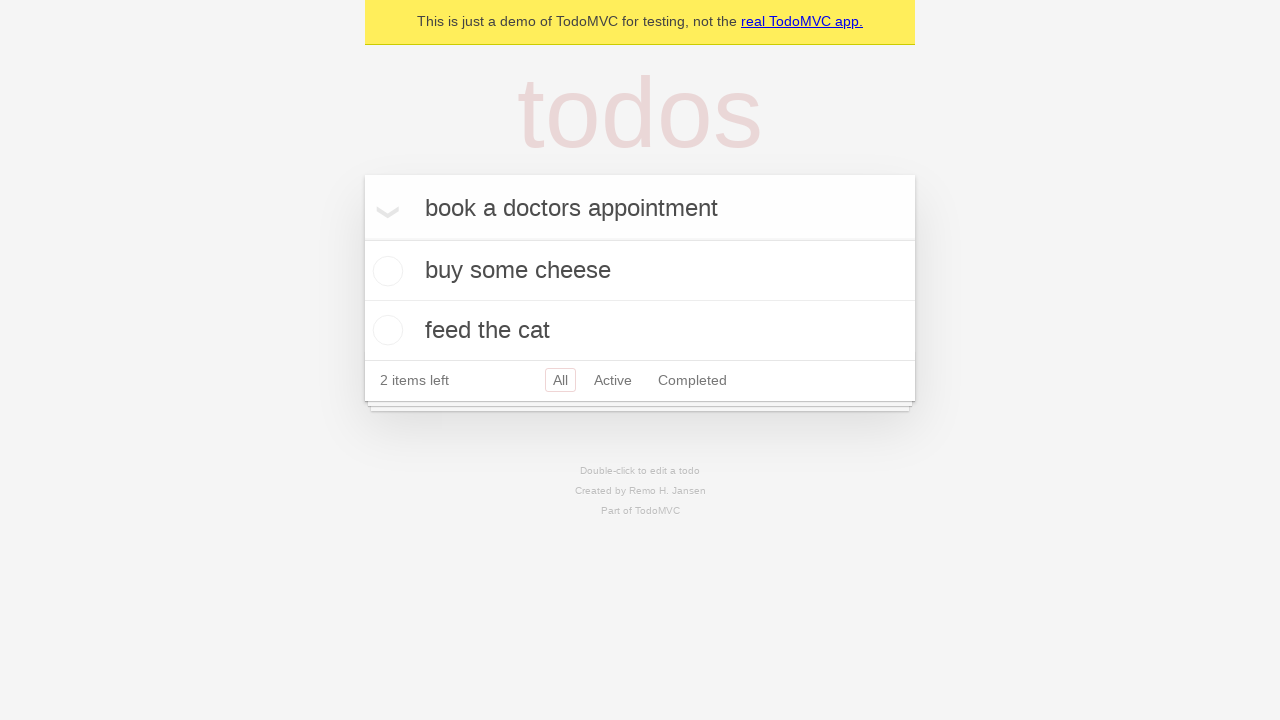

Pressed Enter to create third todo item on internal:attr=[placeholder="What needs to be done?"i]
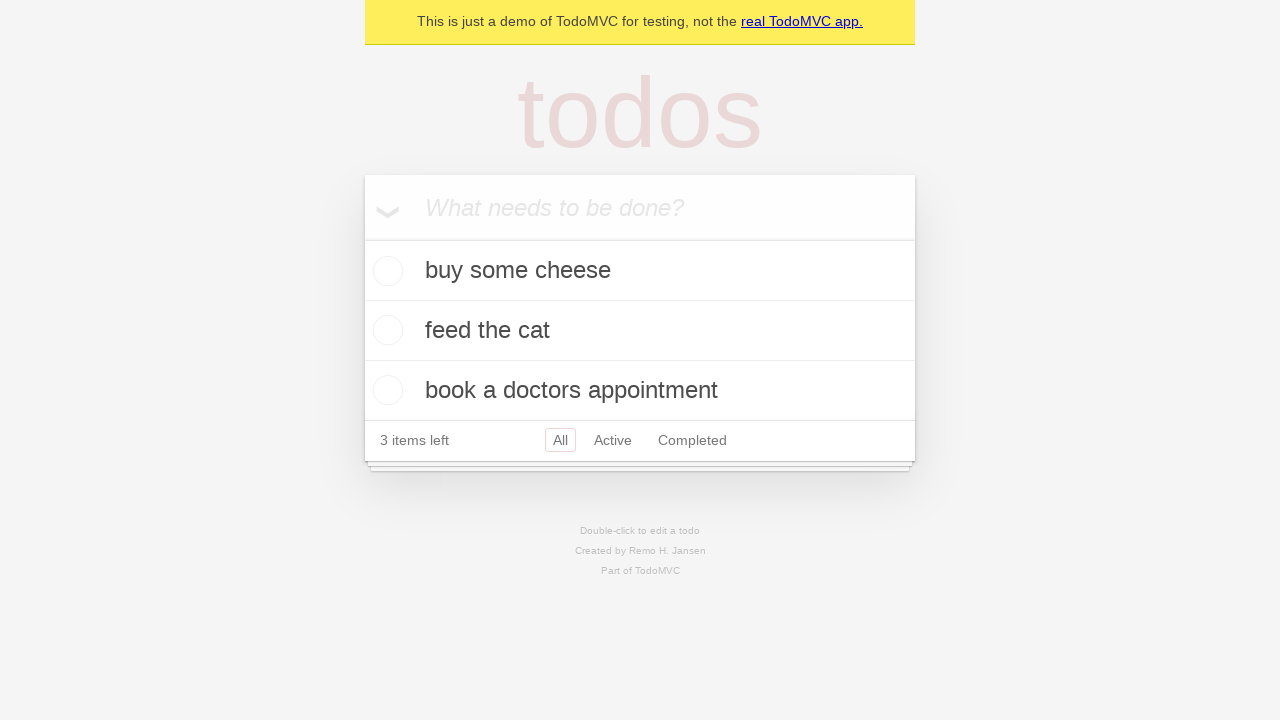

Checked the first todo item as completed at (385, 271) on .todo-list li .toggle >> nth=0
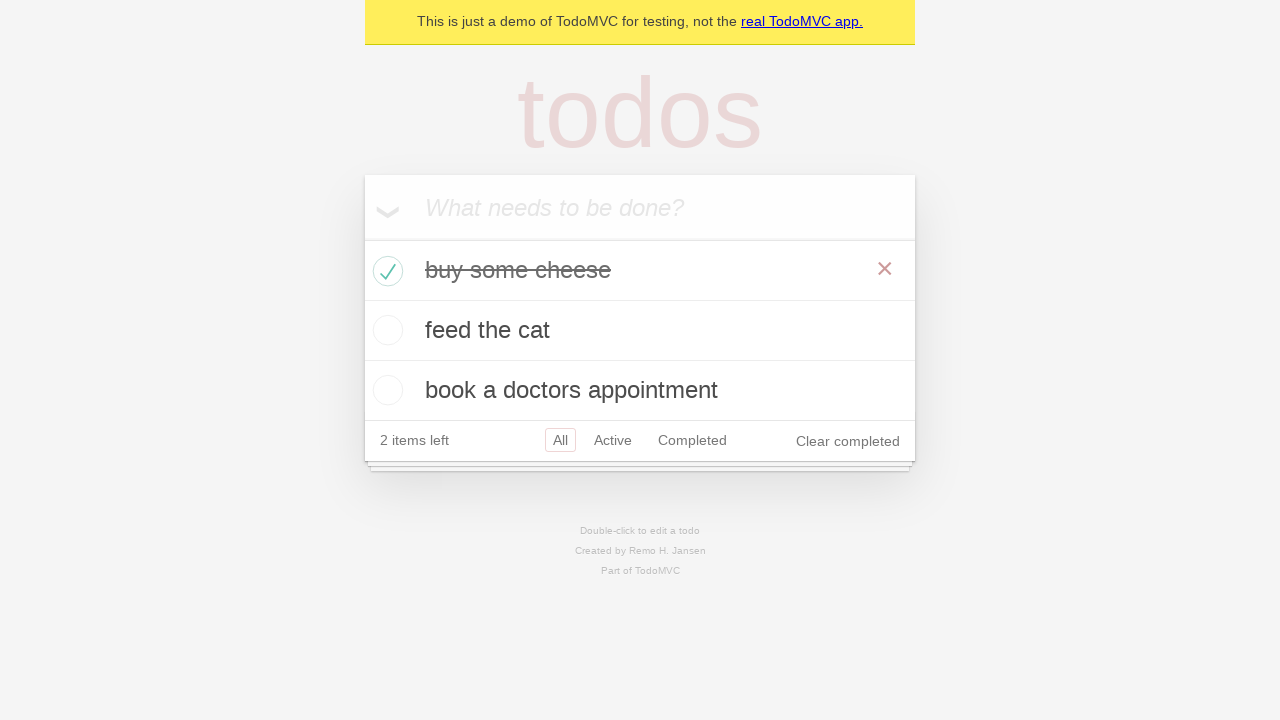

Clear completed button is now visible
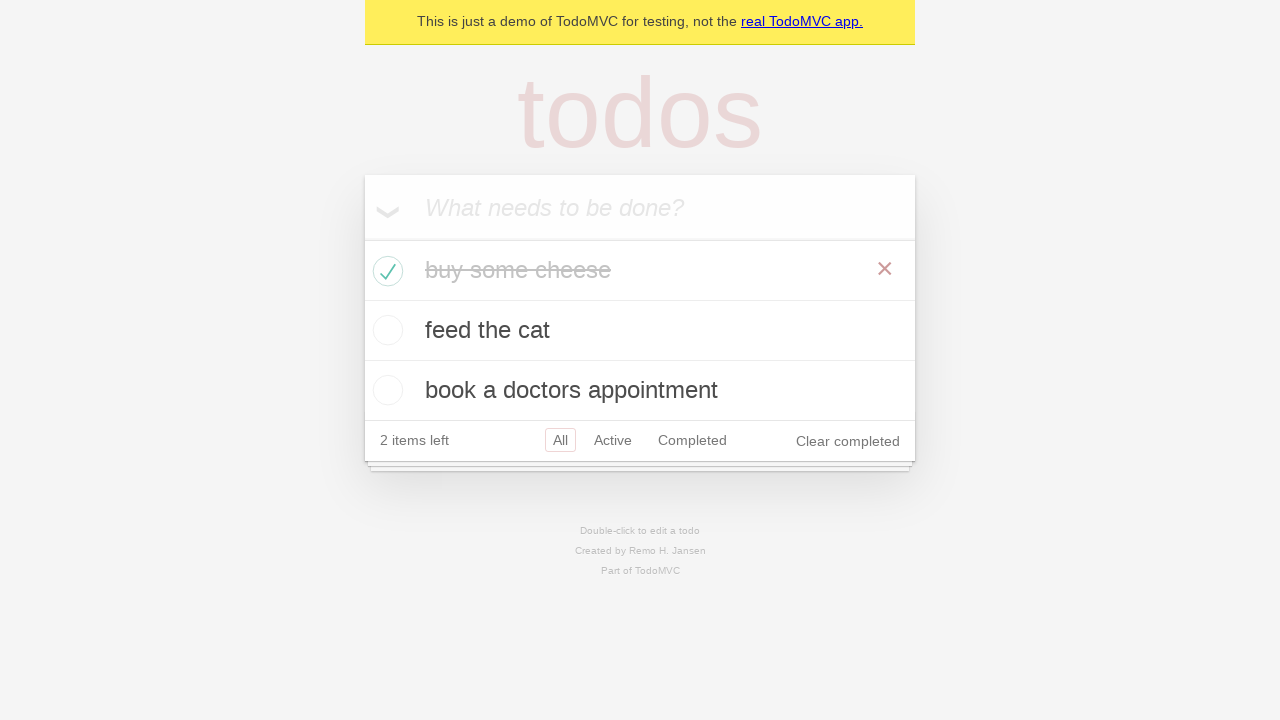

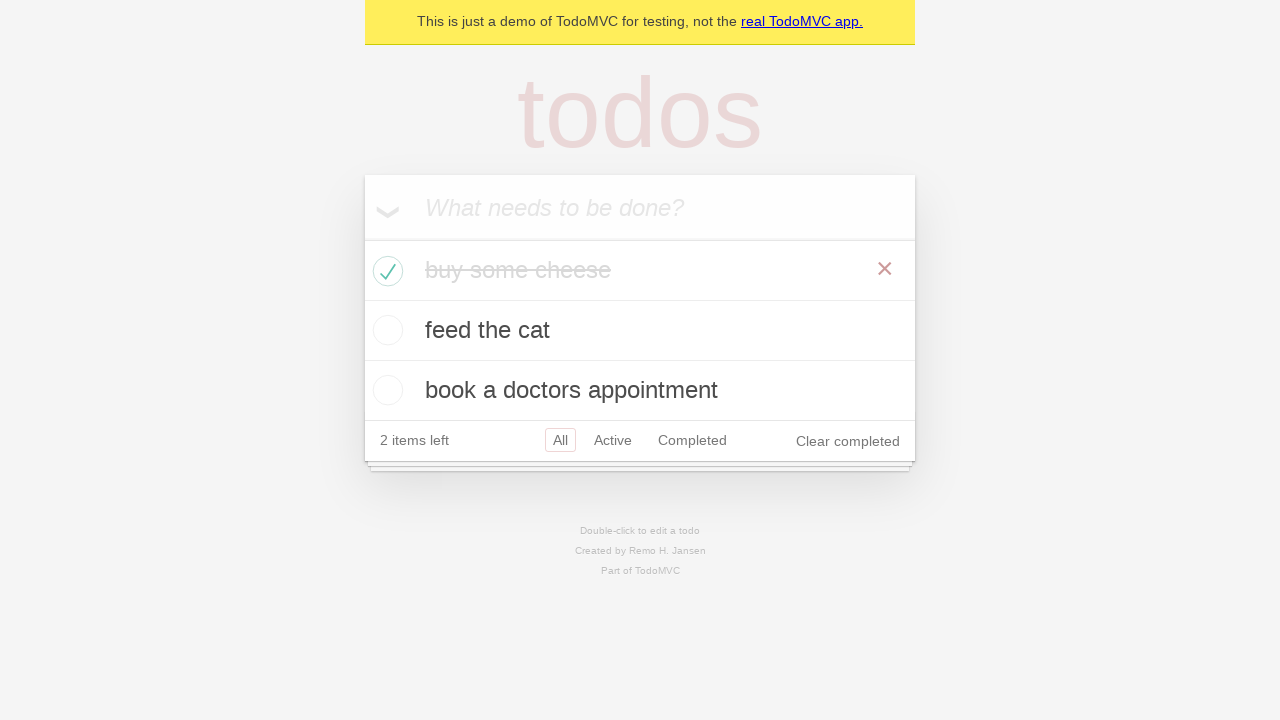